Tests navigation from the home page to the About Us page by clicking the link and verifying page titles on both pages.

Starting URL: https://training-support.net

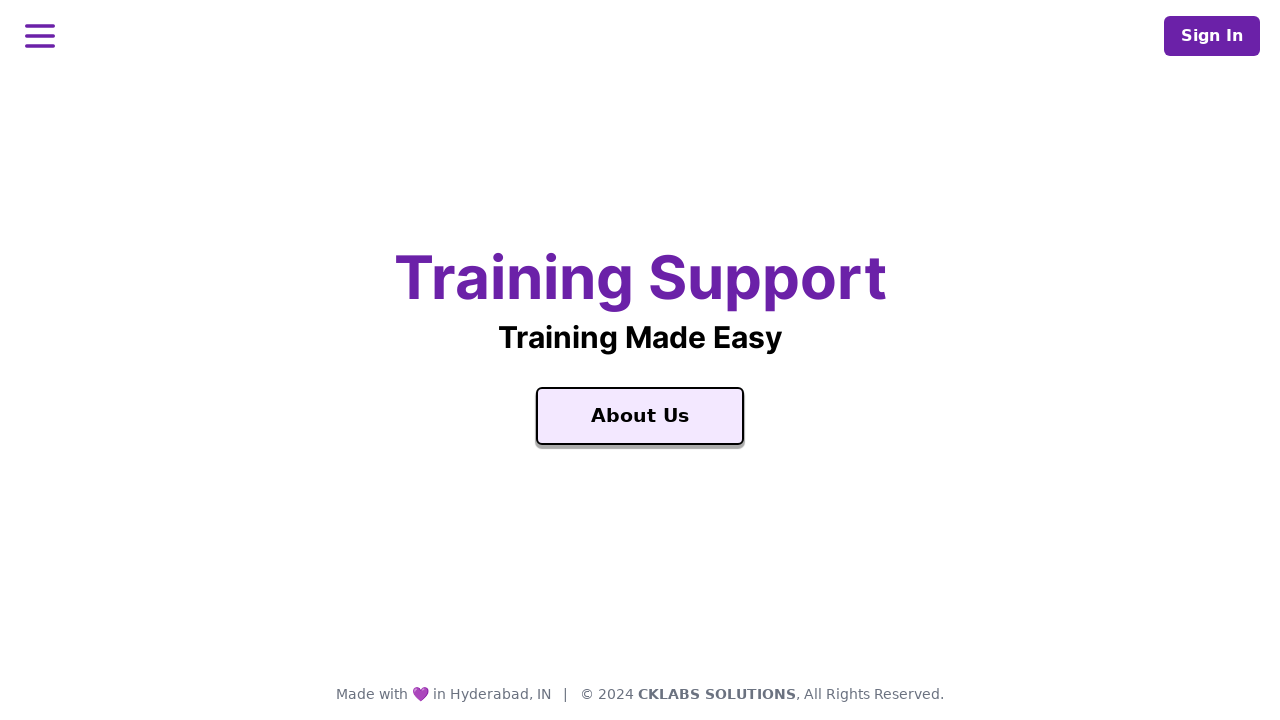

Verified home page title is 'Training Support'
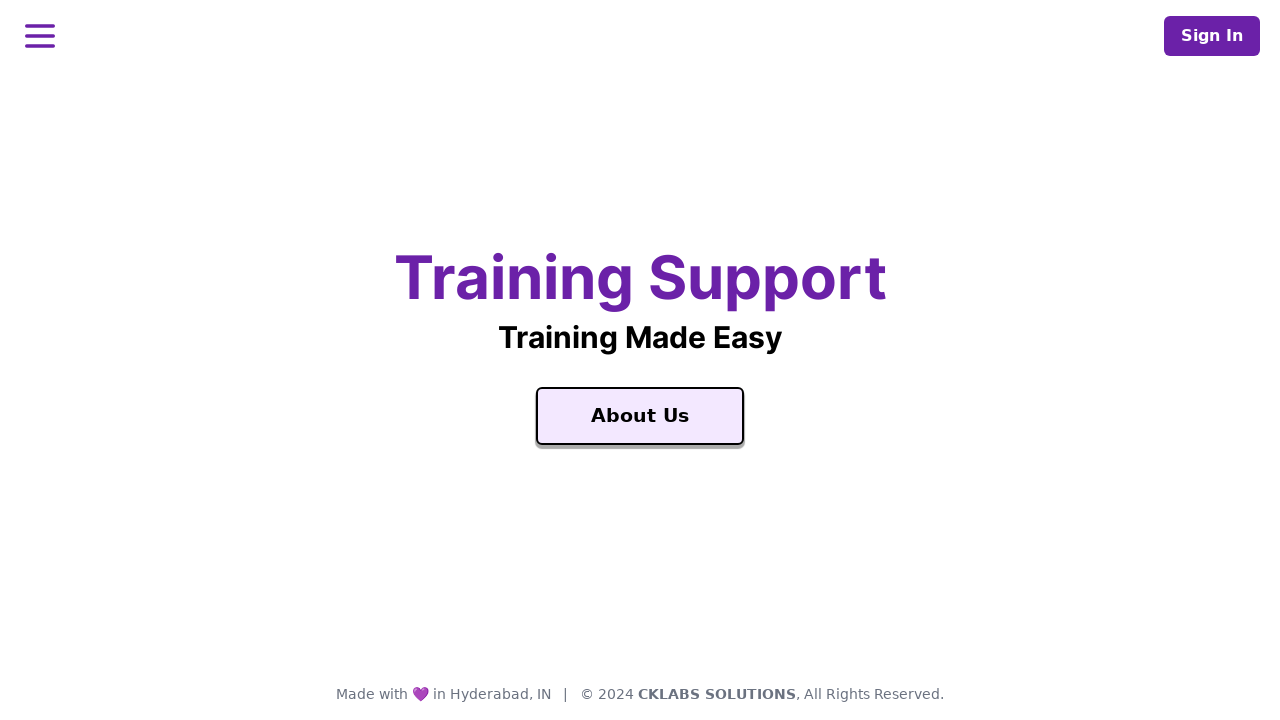

Clicked the About Us link at (640, 416) on a:text('About Us')
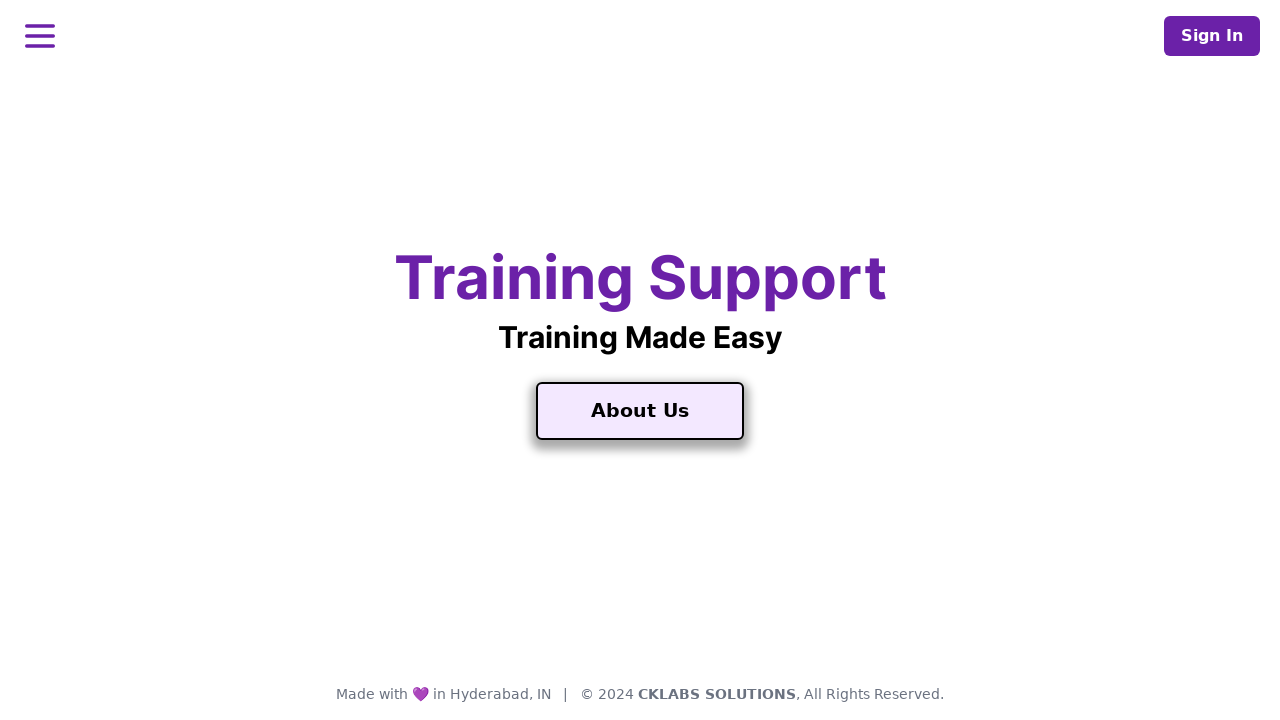

Page load completed after navigation
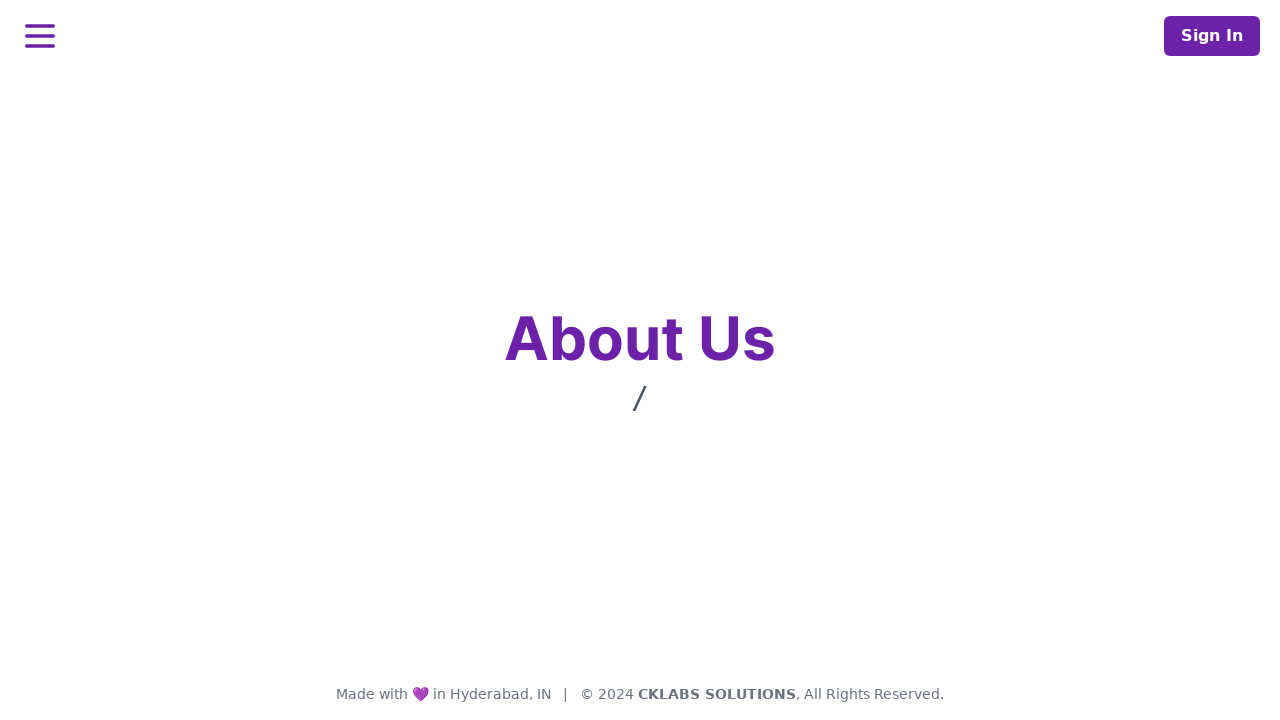

Verified About page title is 'About Training Support'
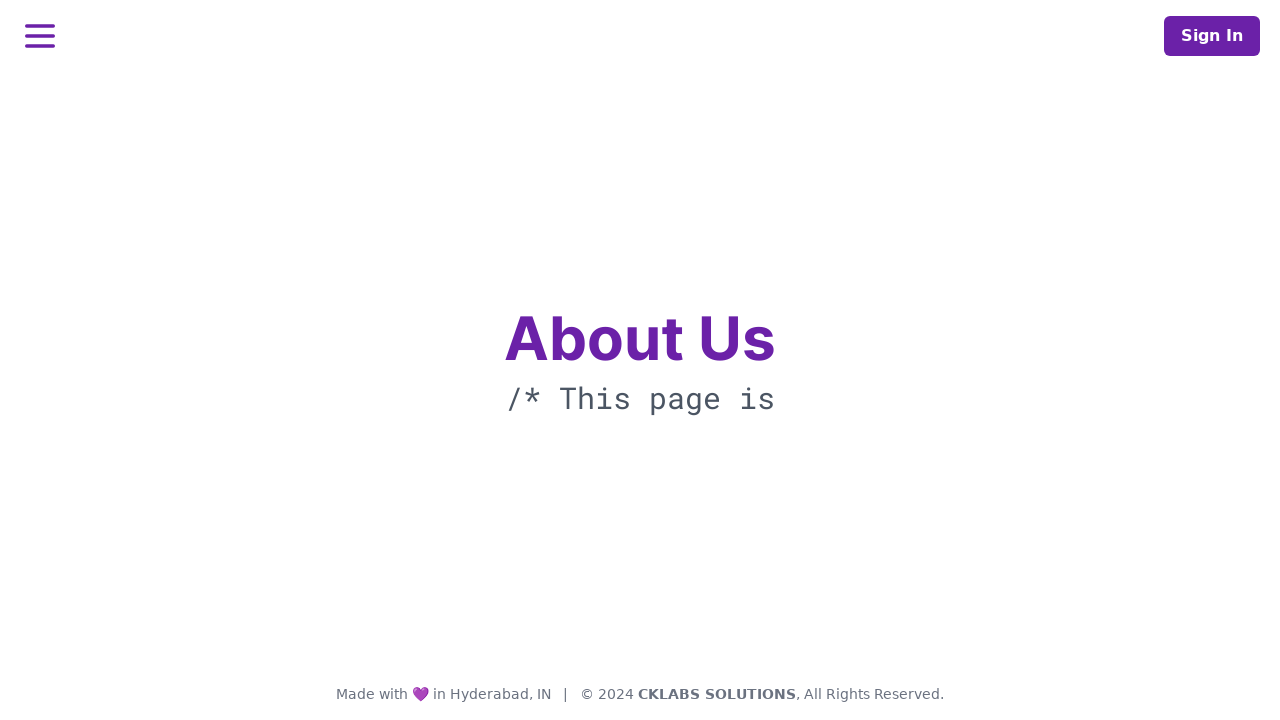

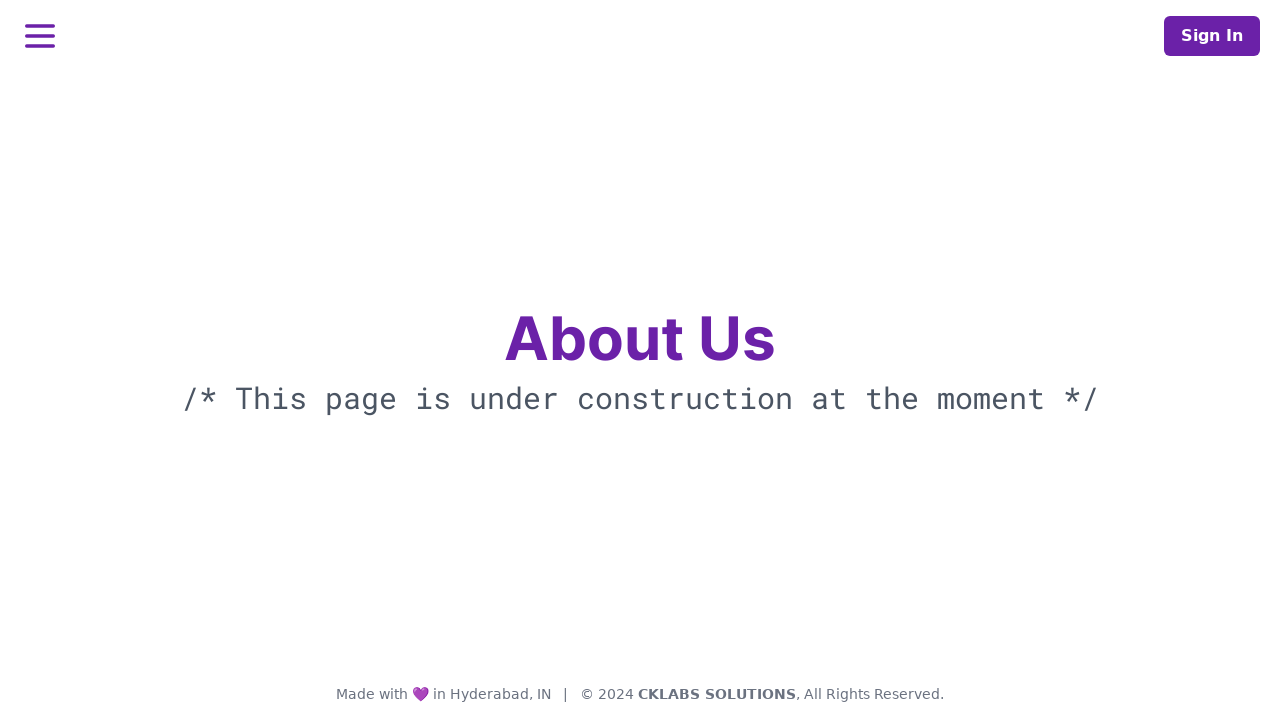